Tests keyboard actions including typing text, using arrow keys, shift-selecting text, and replacing selected text on a training website's Actions page.

Starting URL: https://techglobal-training.com/frontend

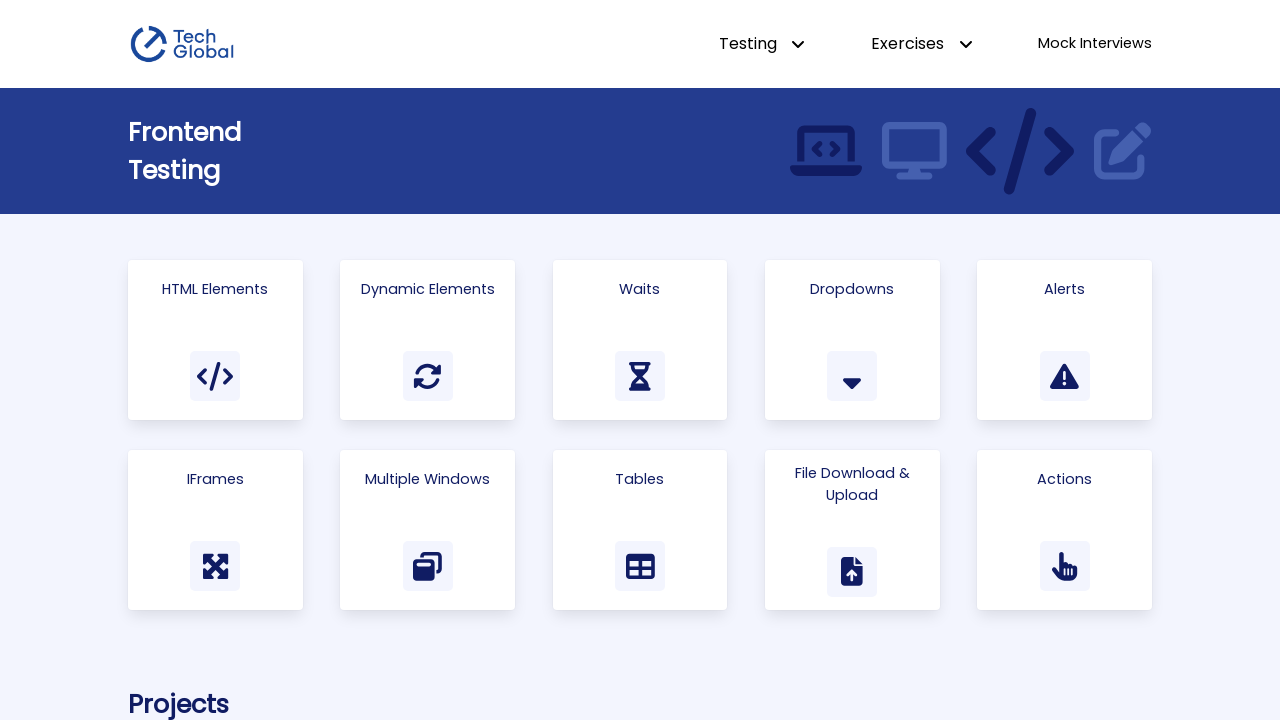

Clicked Actions link to navigate to actions page at (1065, 479) on text=Actions
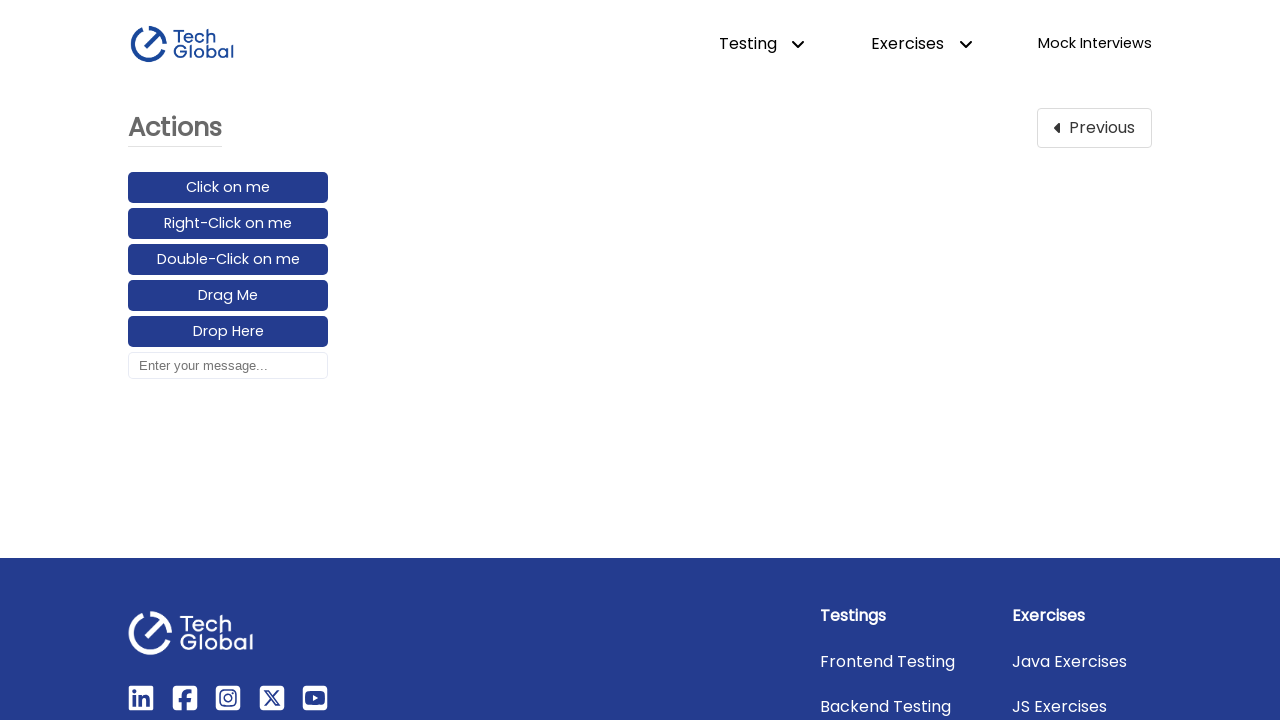

Focused on input box element on #input_box
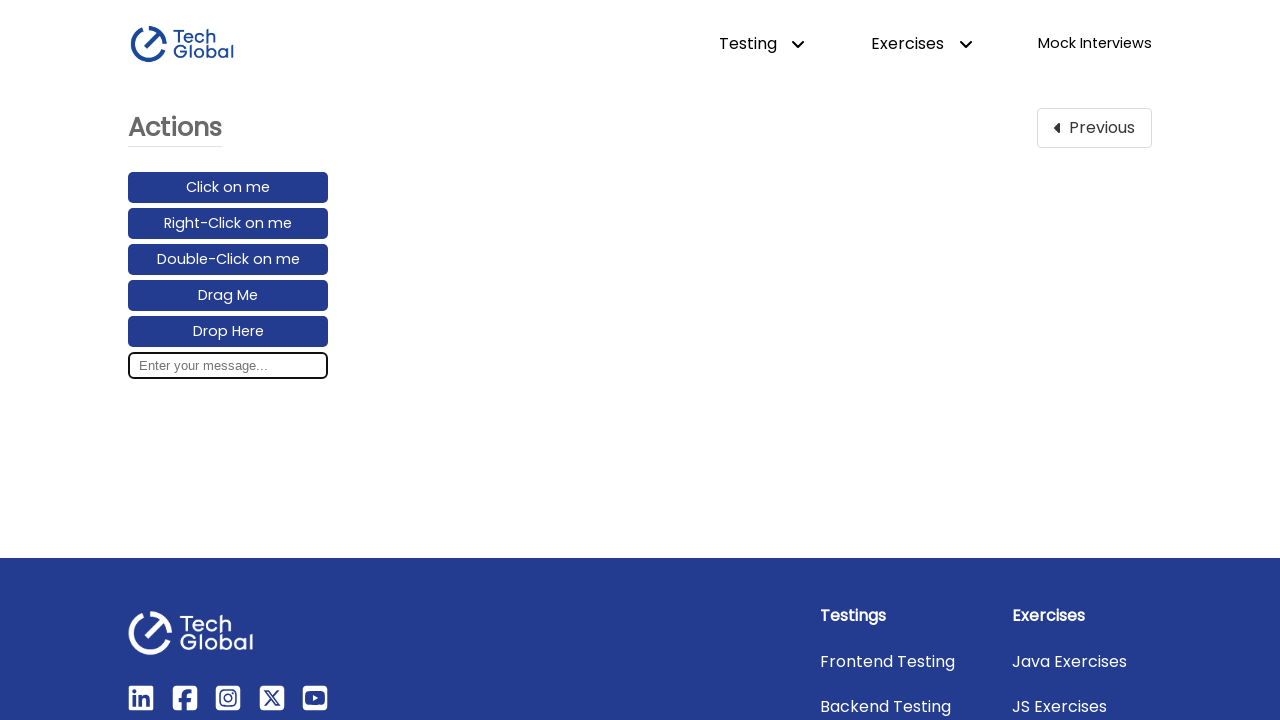

Typed 'Hello World!' into input box
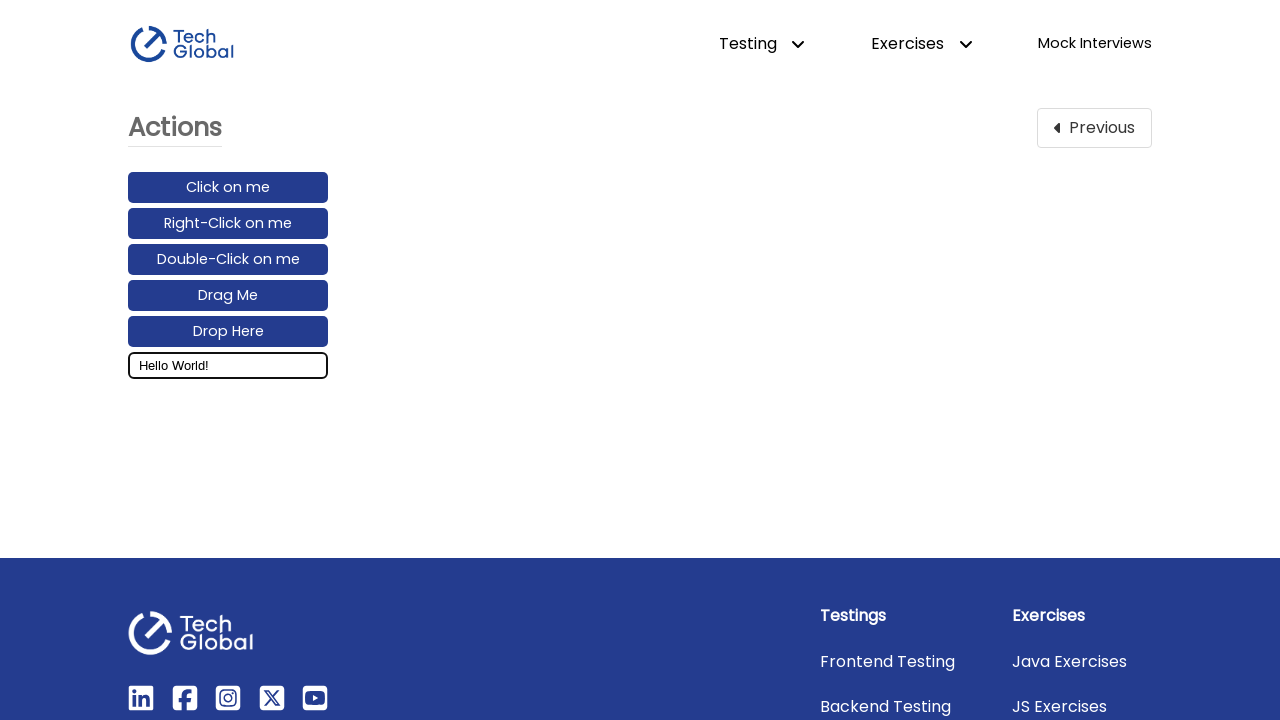

Pressed ArrowLeft to move cursor one position left
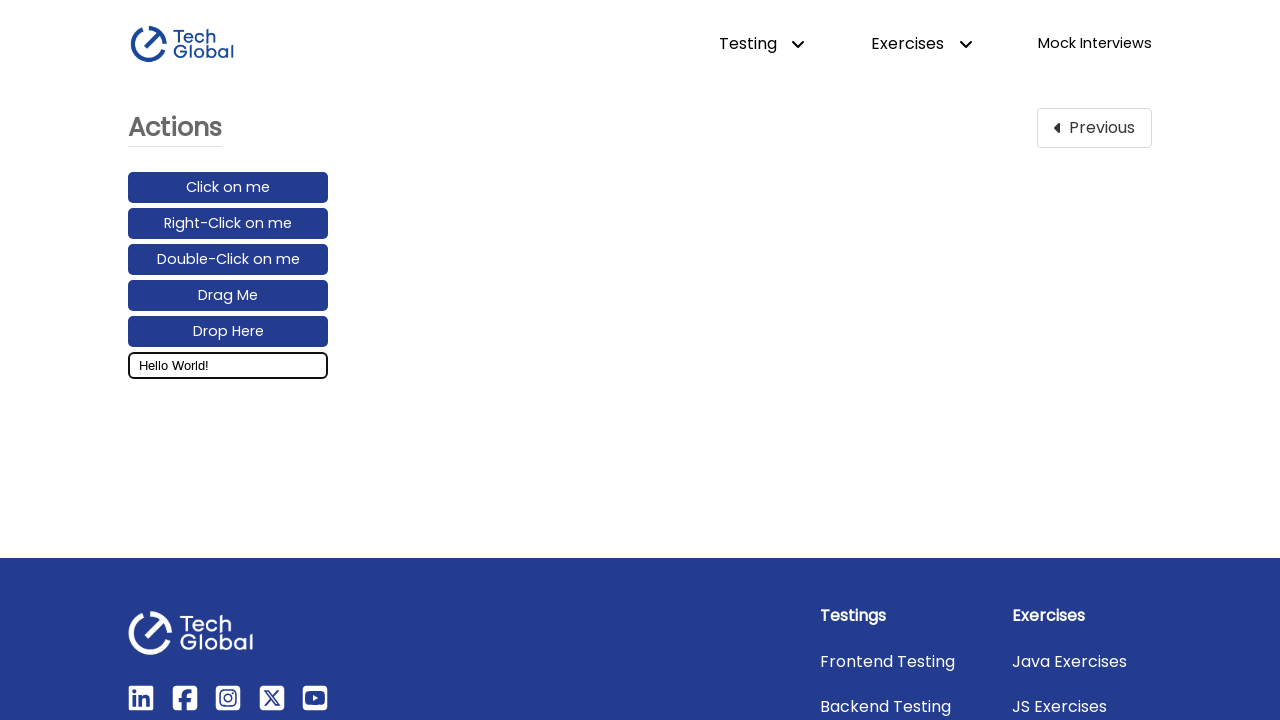

Pressed Shift key down to start selection
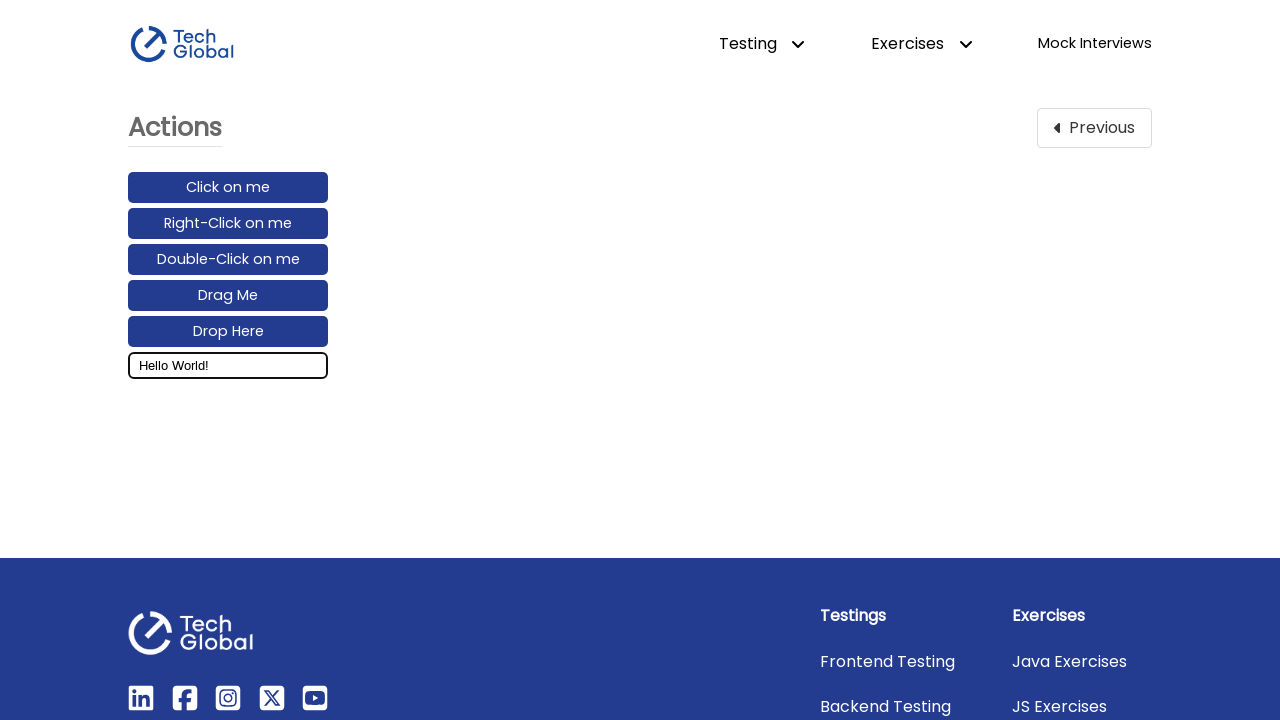

Pressed ArrowLeft while holding Shift (selection step 1/5)
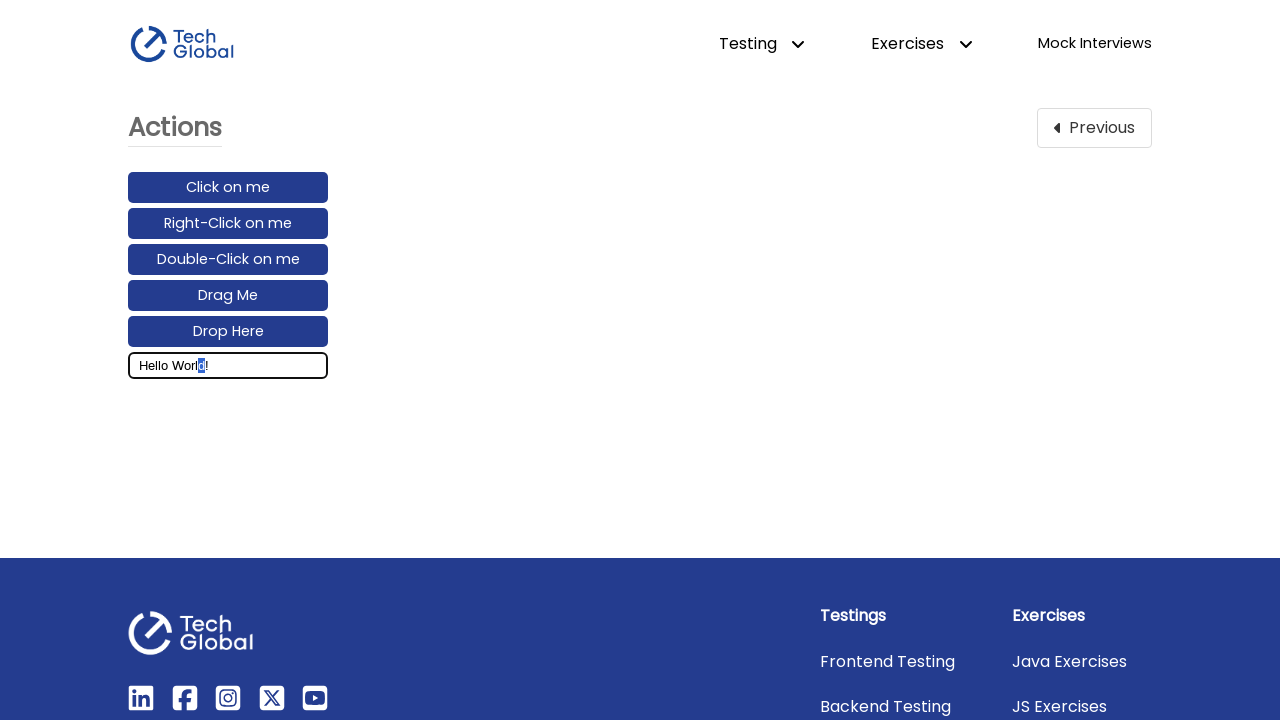

Pressed ArrowLeft while holding Shift (selection step 2/5)
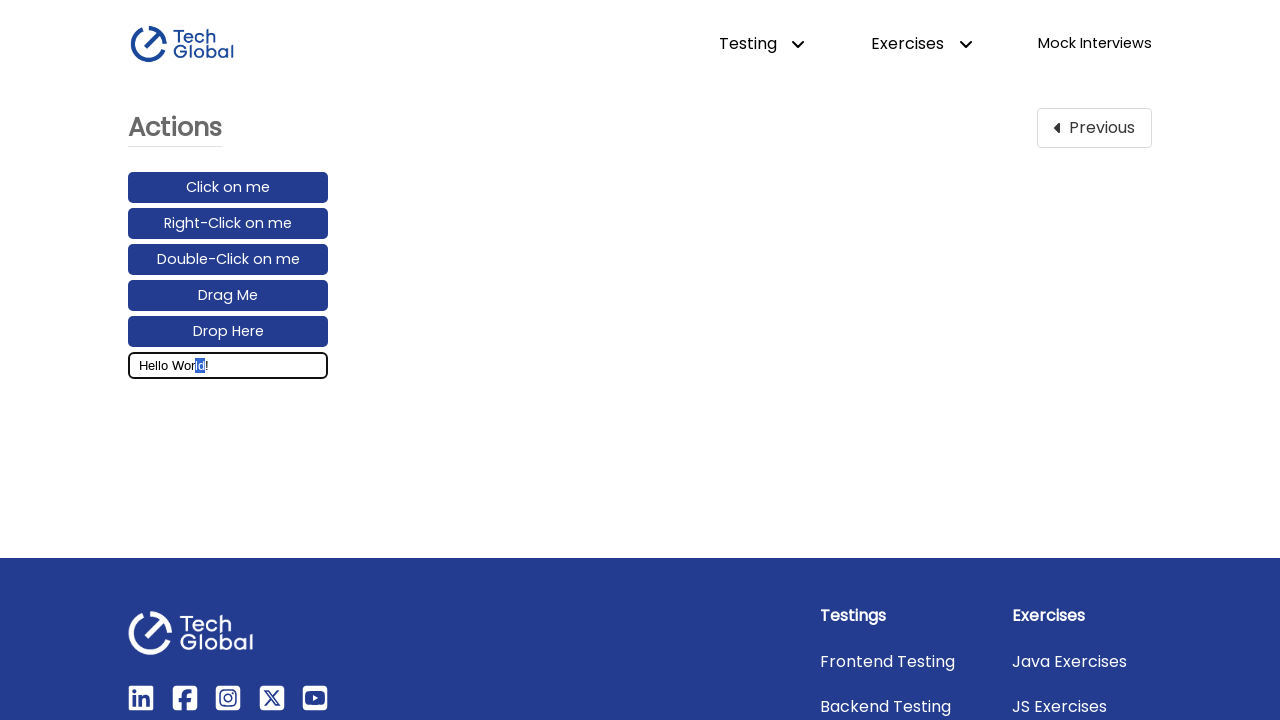

Pressed ArrowLeft while holding Shift (selection step 3/5)
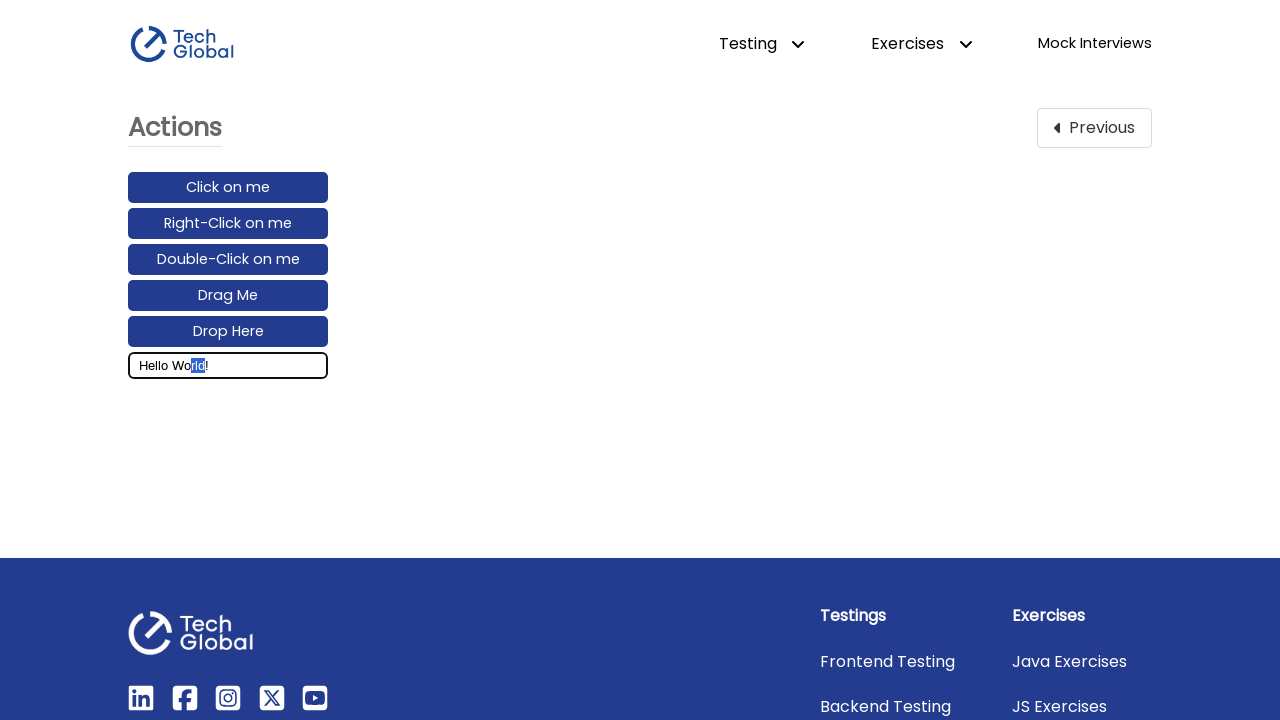

Pressed ArrowLeft while holding Shift (selection step 4/5)
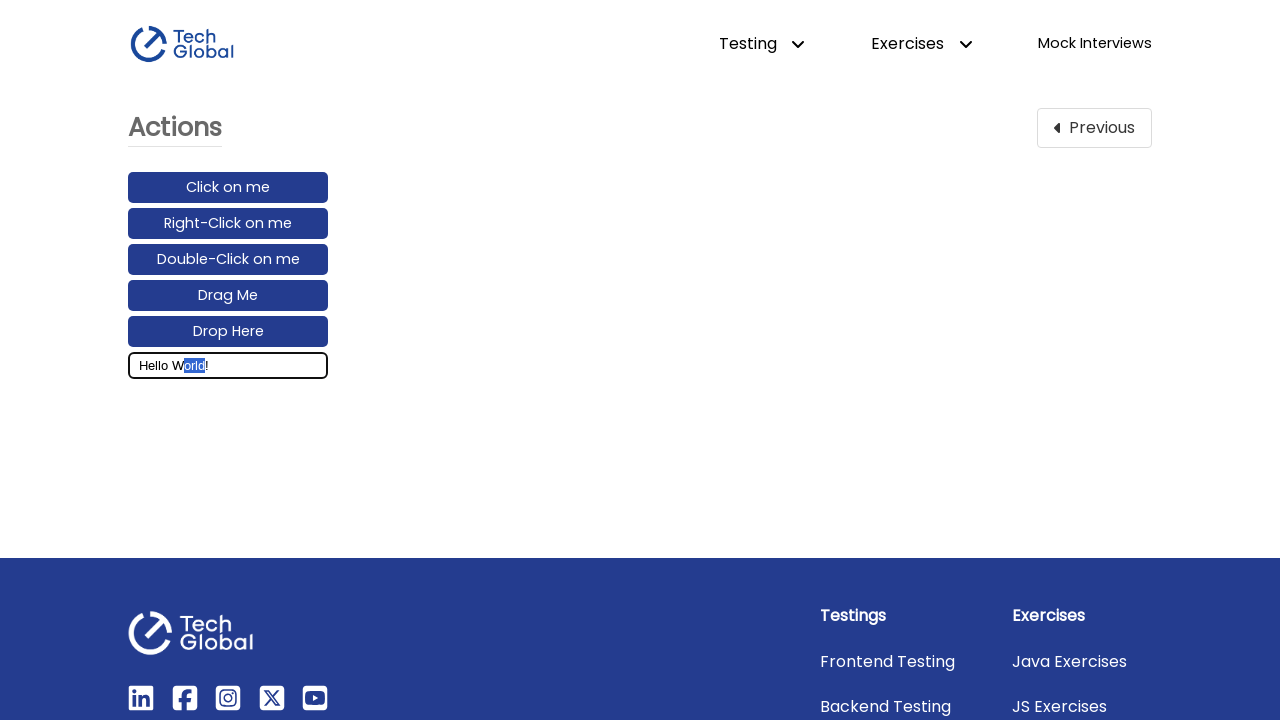

Pressed ArrowLeft while holding Shift (selection step 5/5)
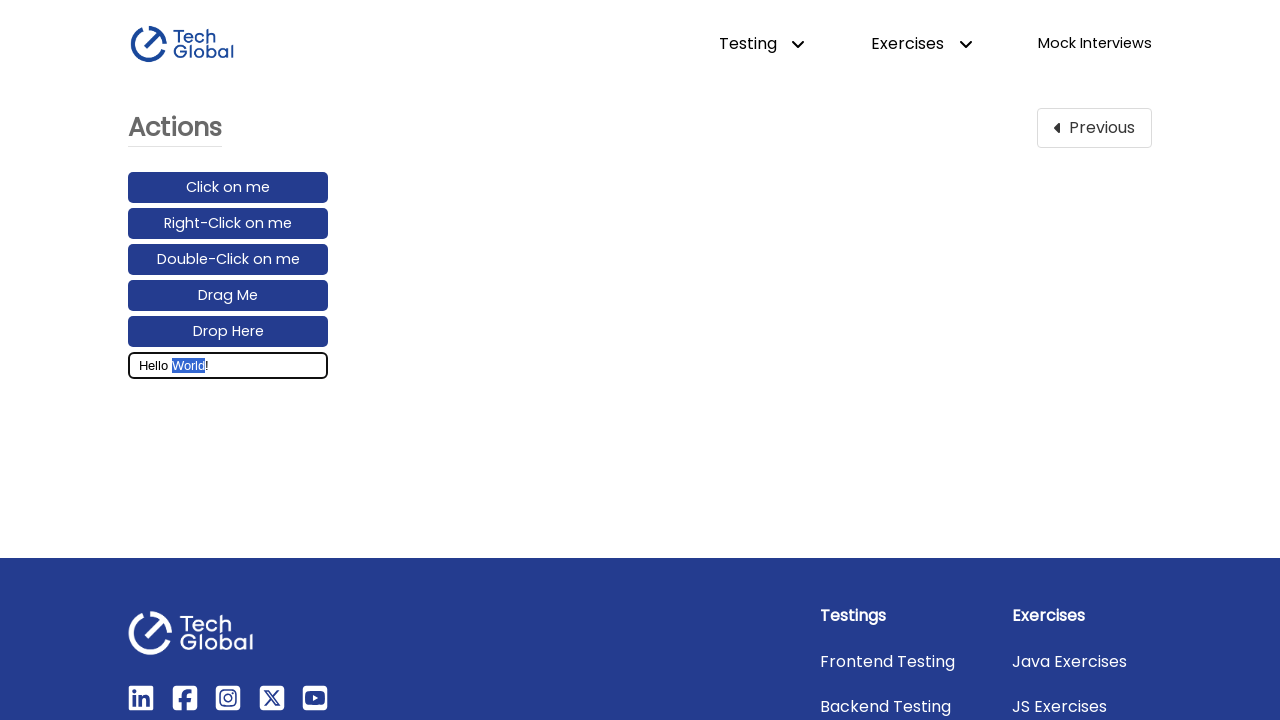

Released Shift key to complete selection of 'World'
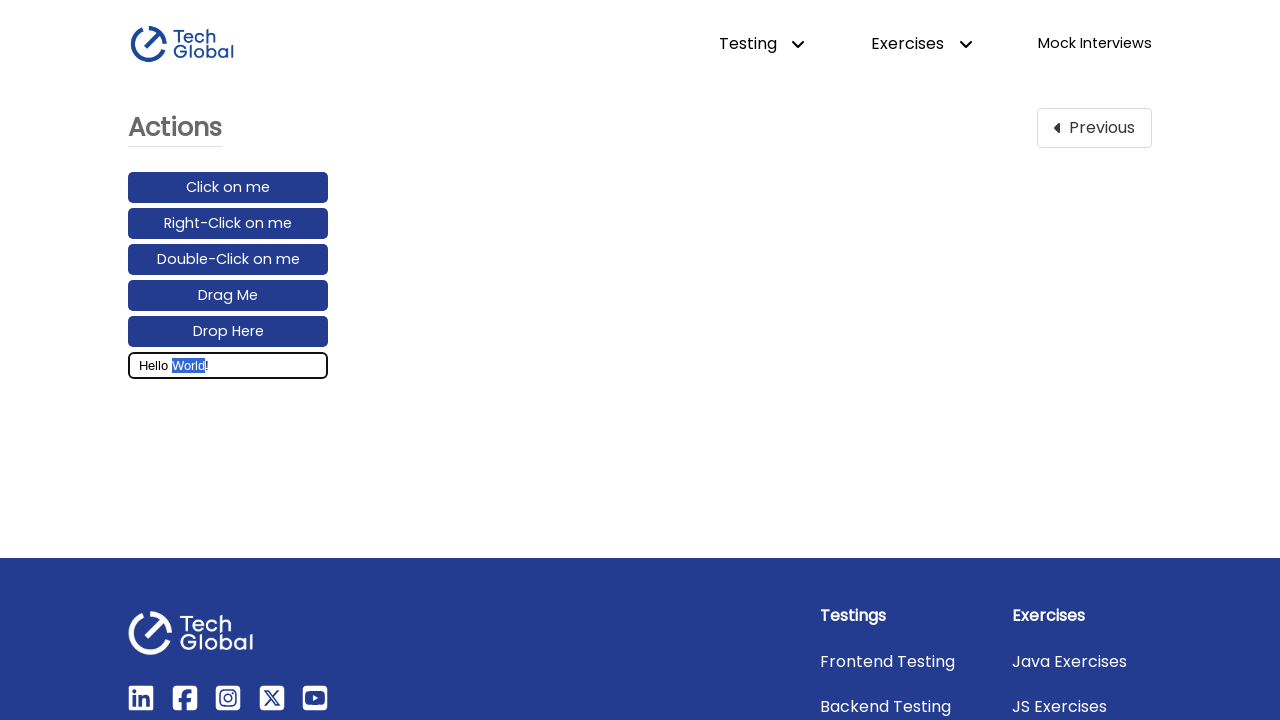

Typed 'Class' to replace selected 'World' text
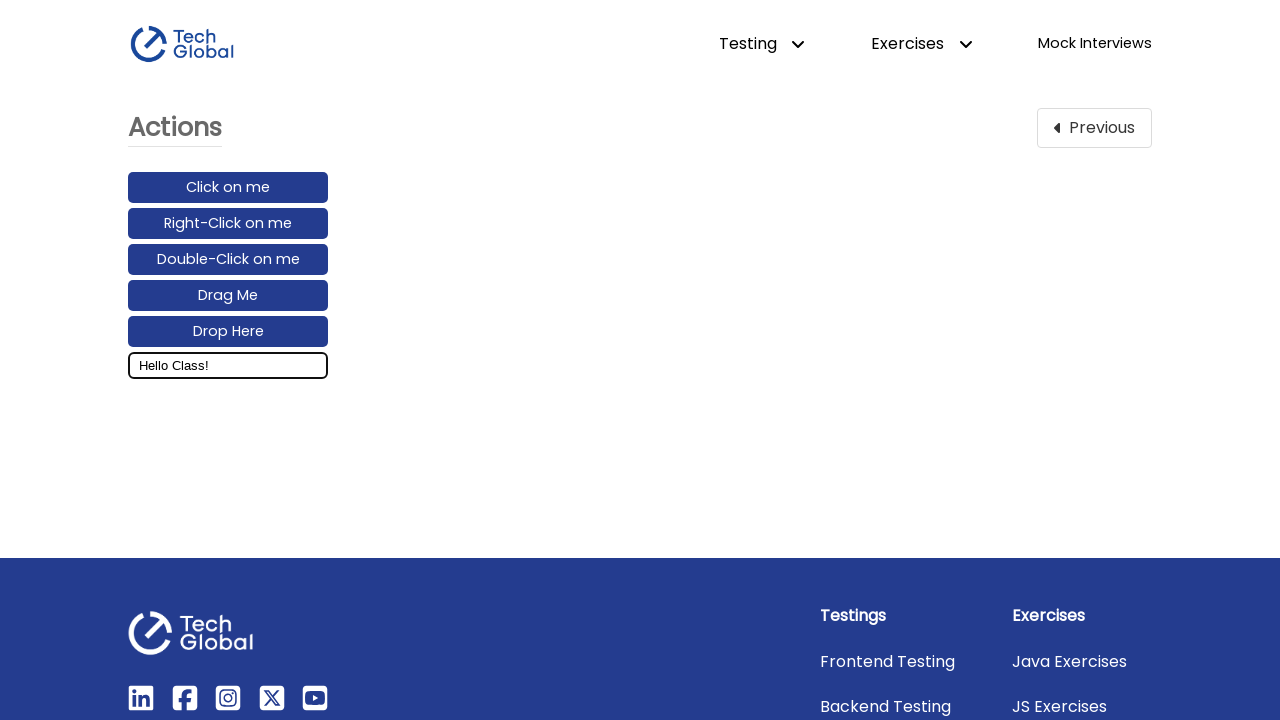

Pressed Control key
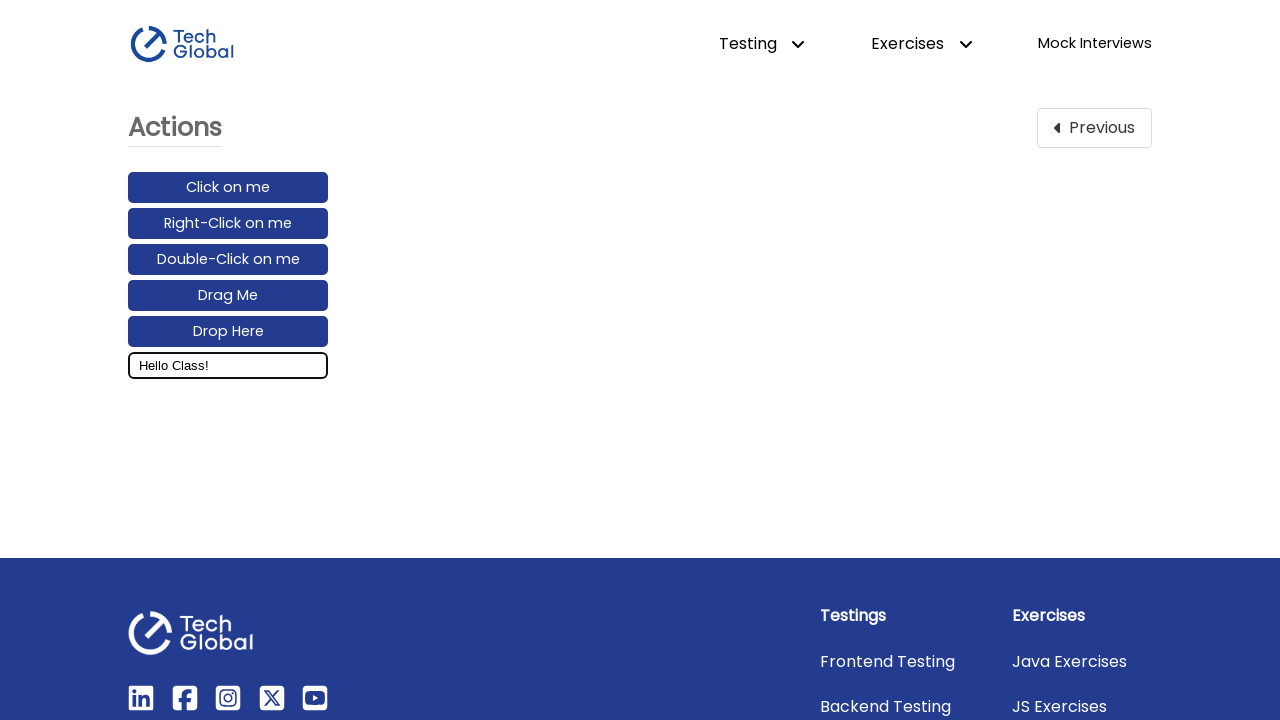

Pressed ControlOrMeta key
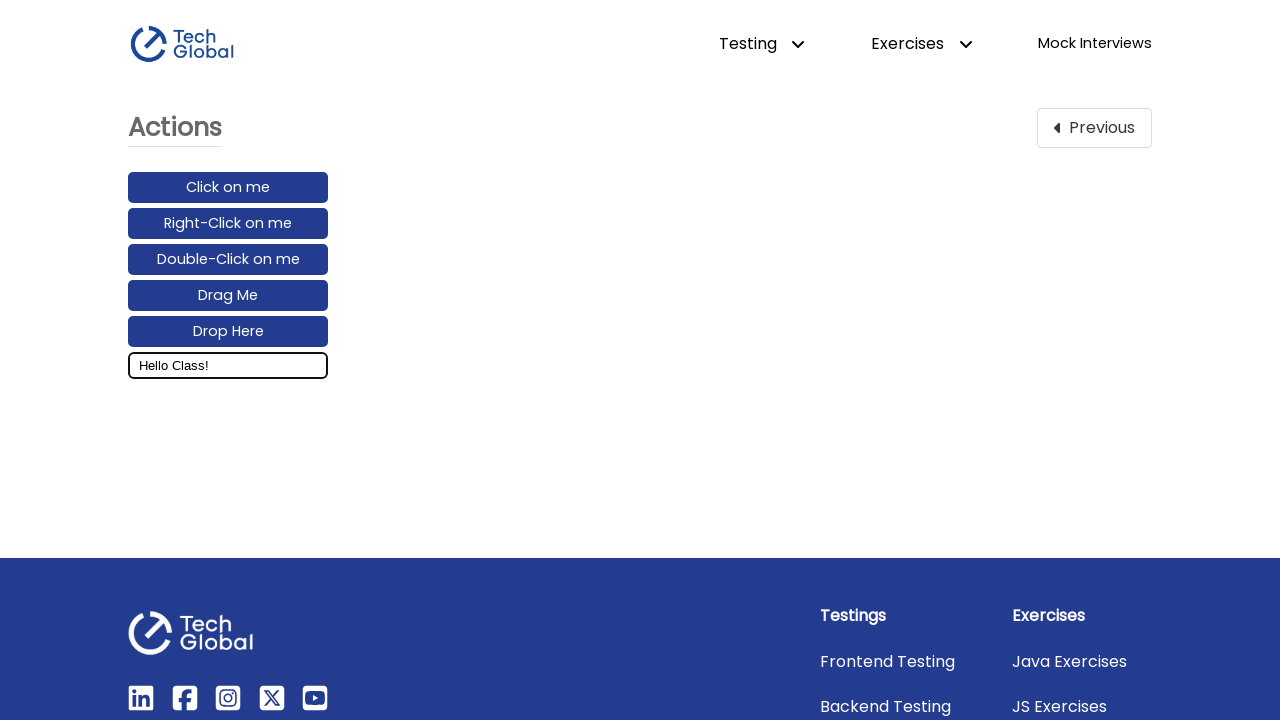

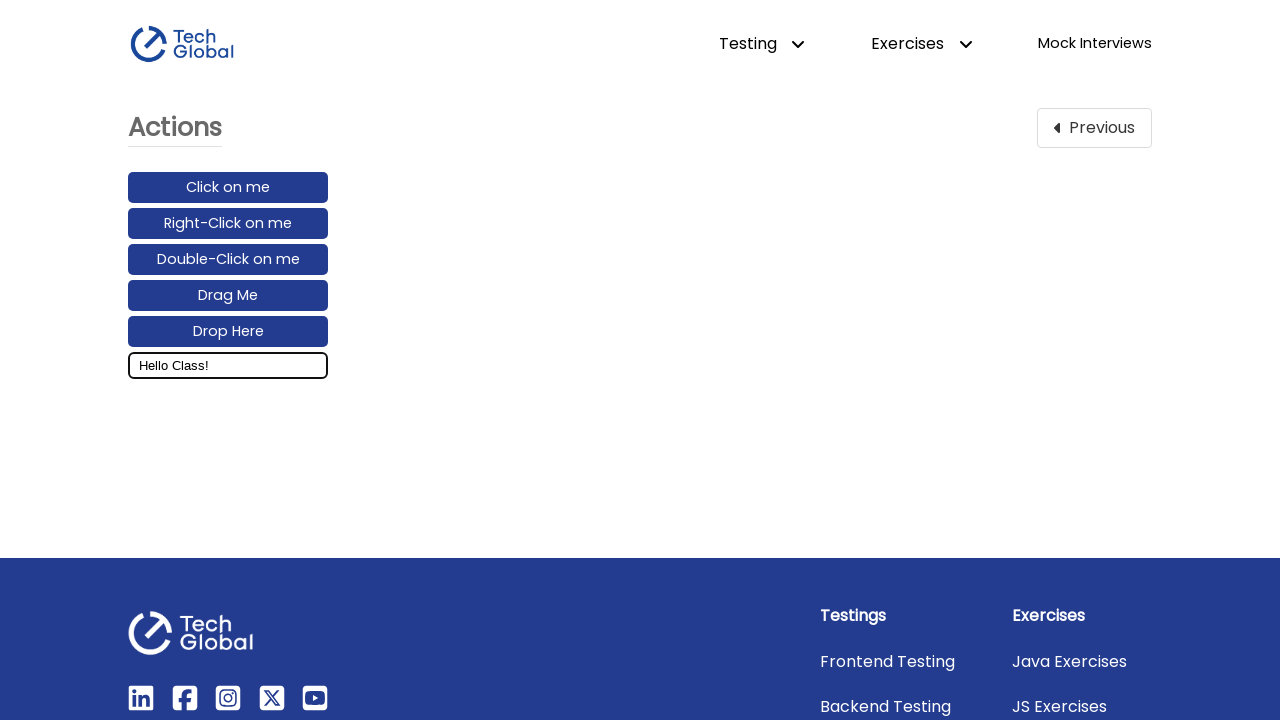